Tests that a valid 5-digit zip code allows proceeding to the registration form

Starting URL: https://www.sharelane.com/cgi-bin/register.py

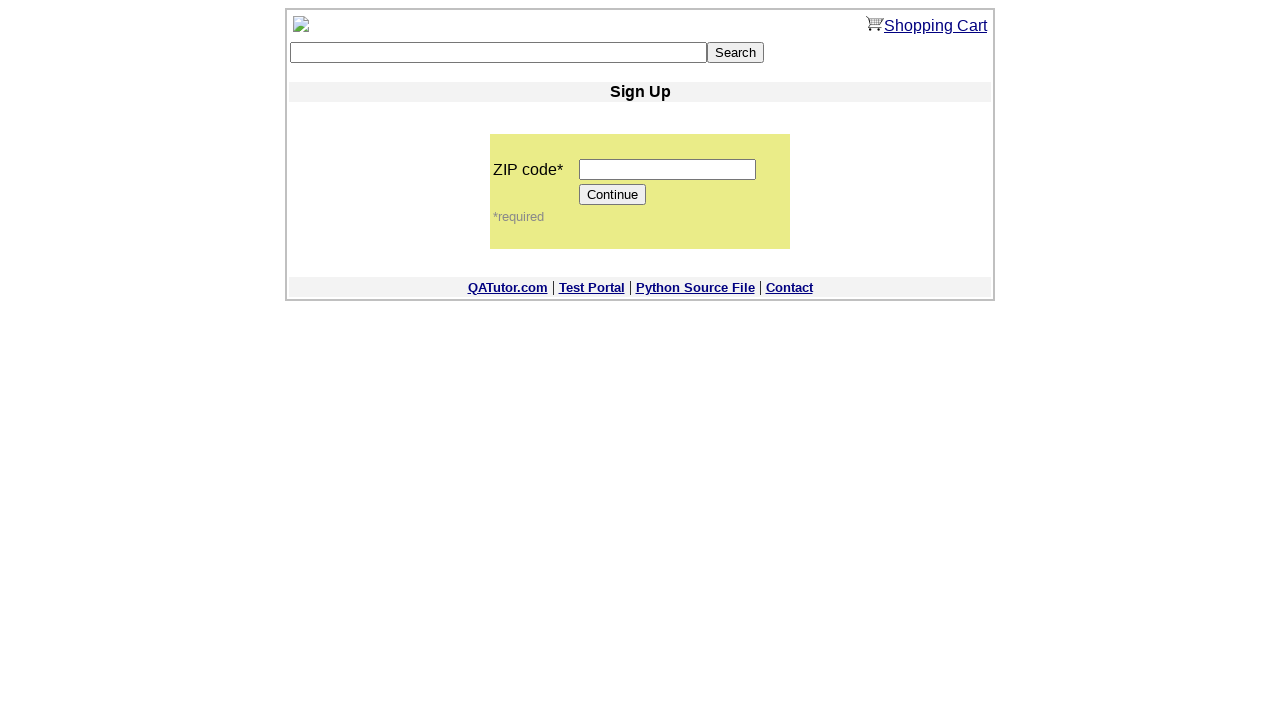

Filled zip code field with valid 5-digit code '12345' on input[name='zip_code']
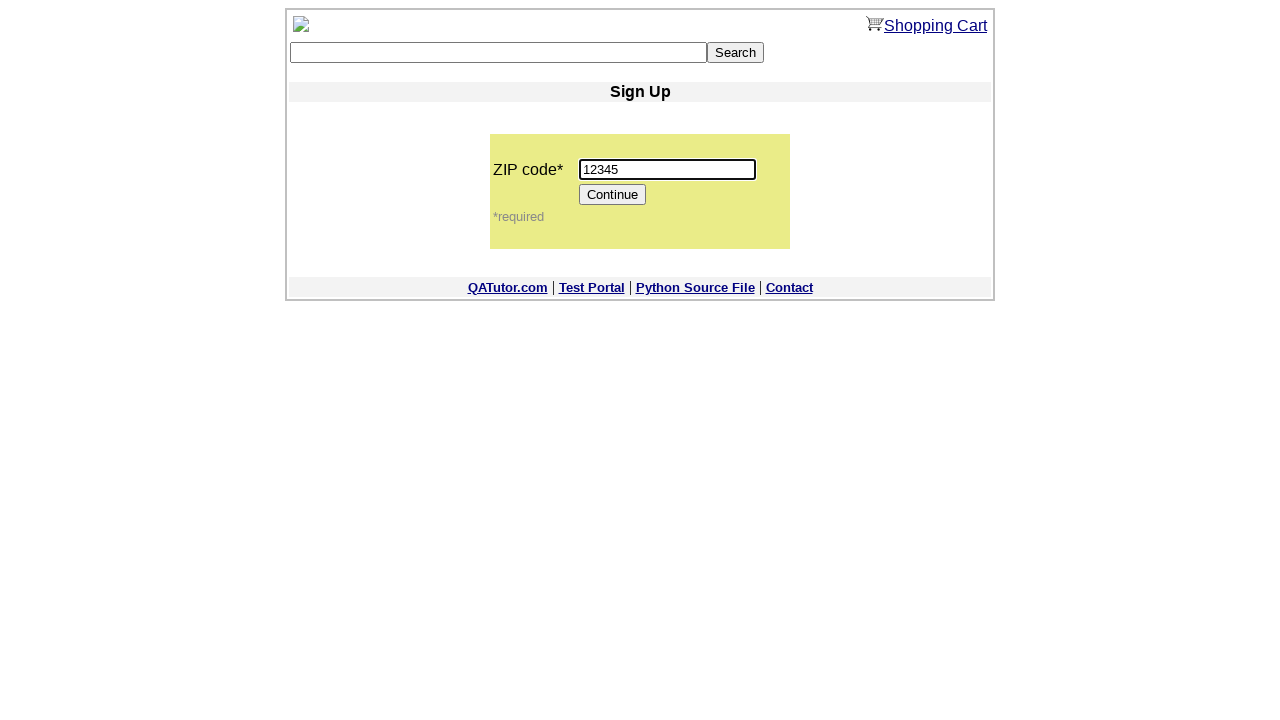

Clicked Continue button to proceed at (613, 194) on input[value='Continue']
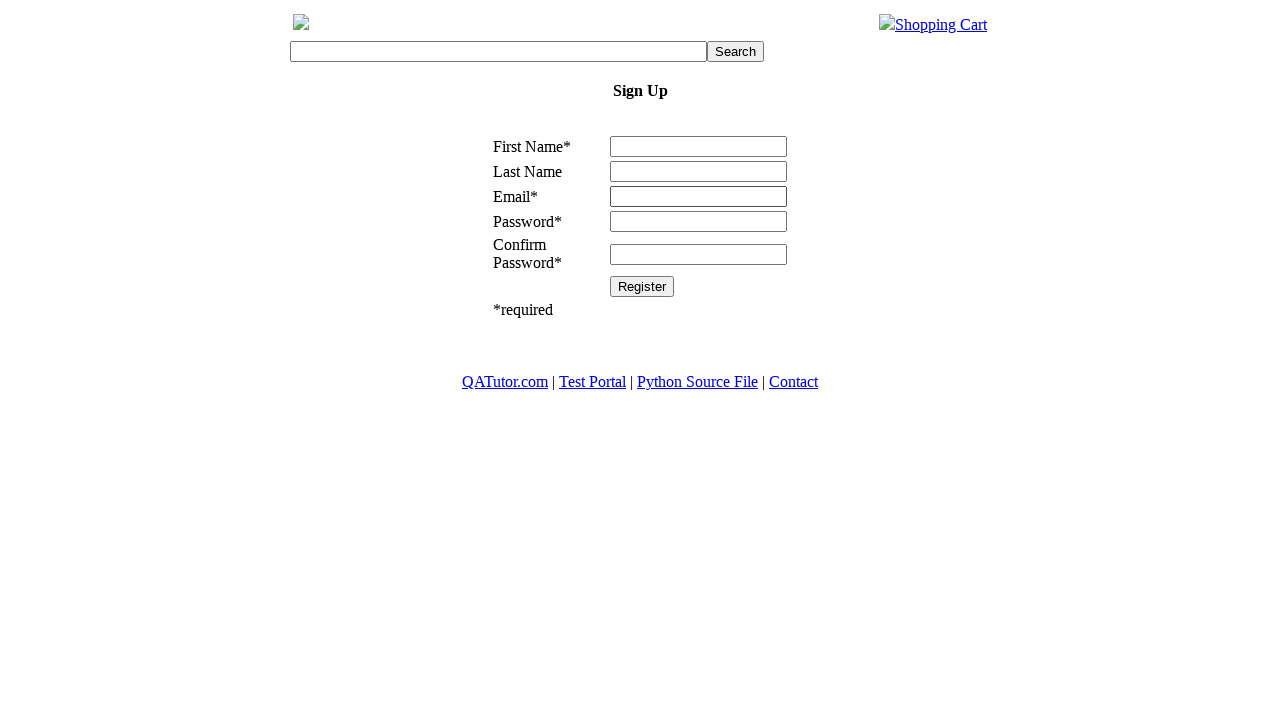

Register button appeared on registration form
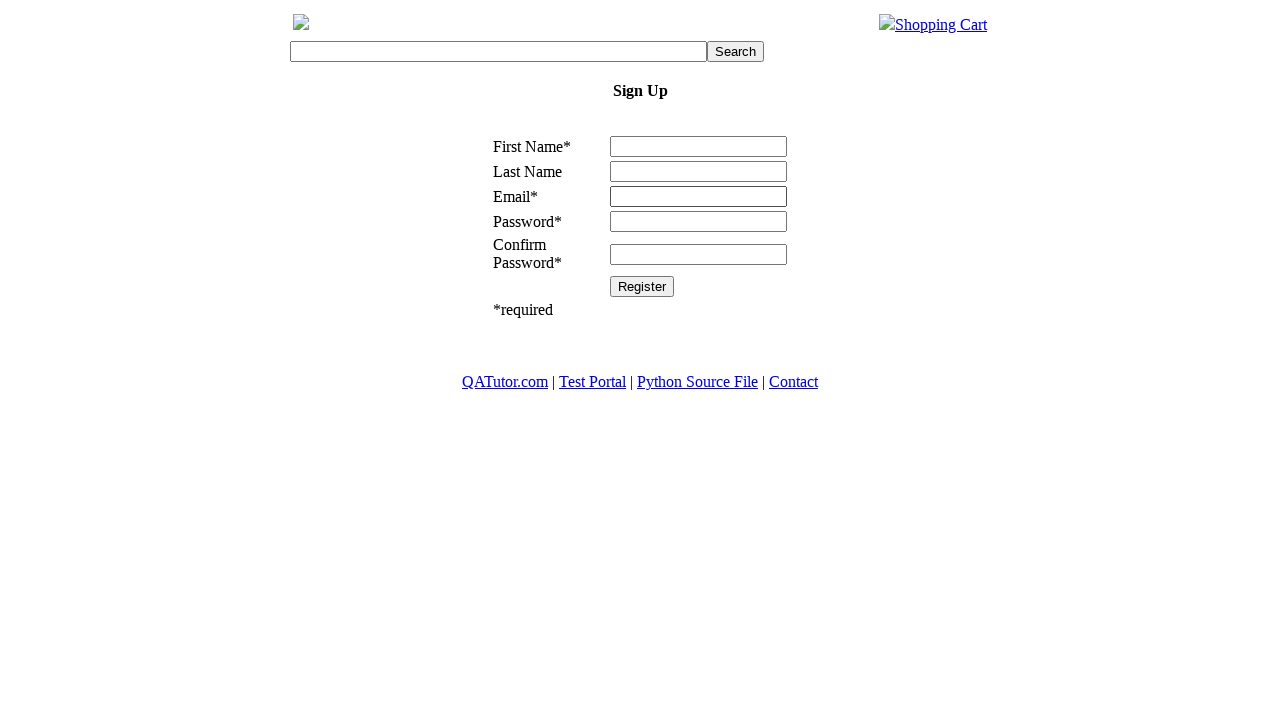

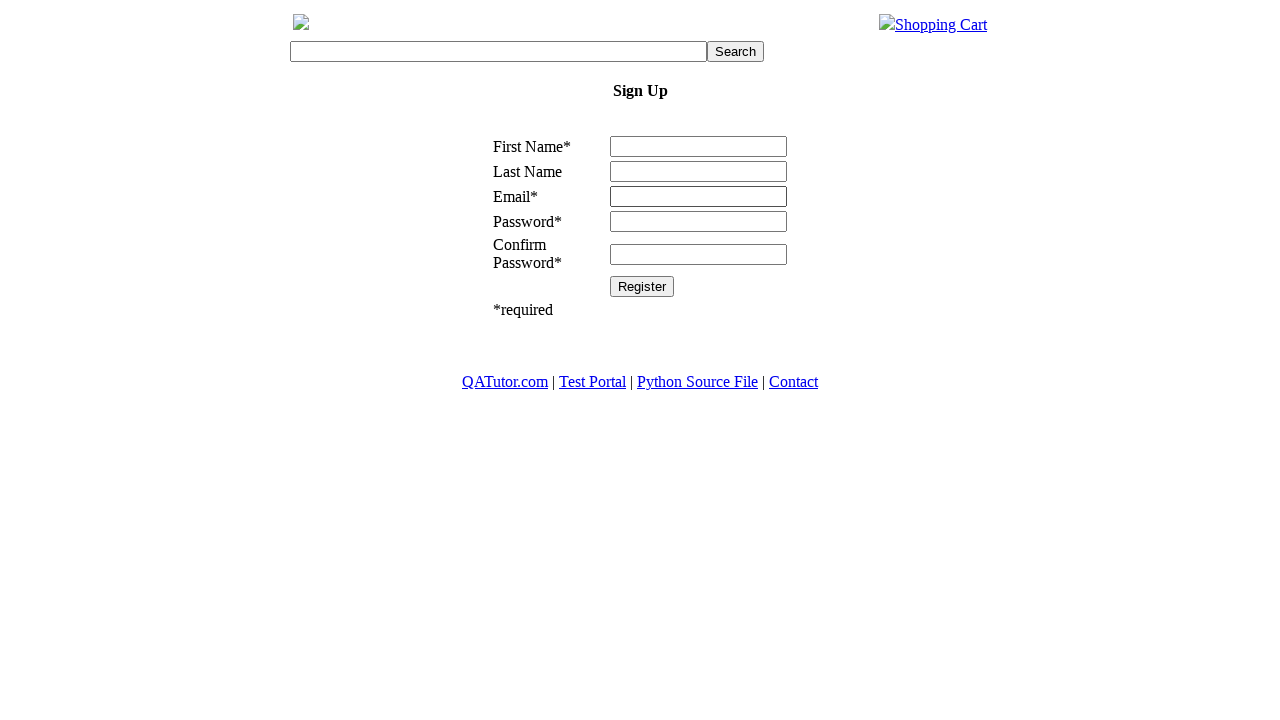